Tests element highlighting by finding an element on a large page and applying a visual highlight style (red dashed border) using JavaScript execution, then reverting the style after a delay.

Starting URL: http://the-internet.herokuapp.com/large

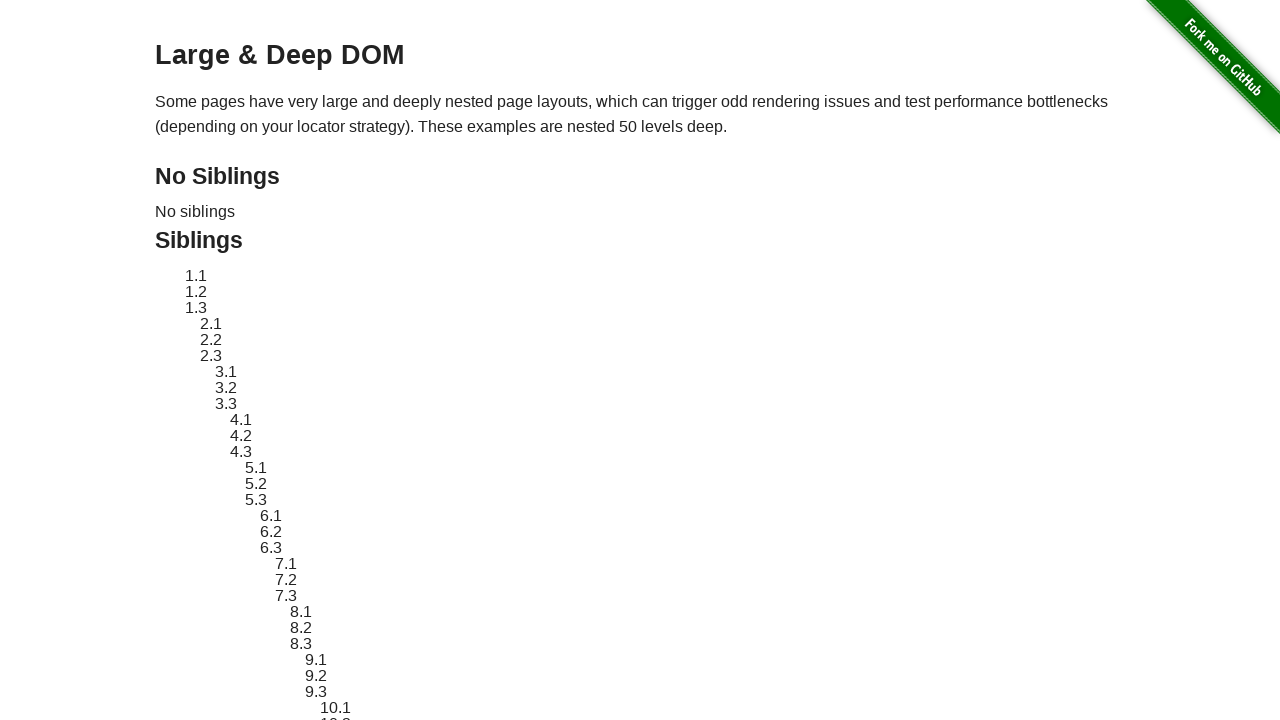

Located element with ID 'sibling-2.3' on the page
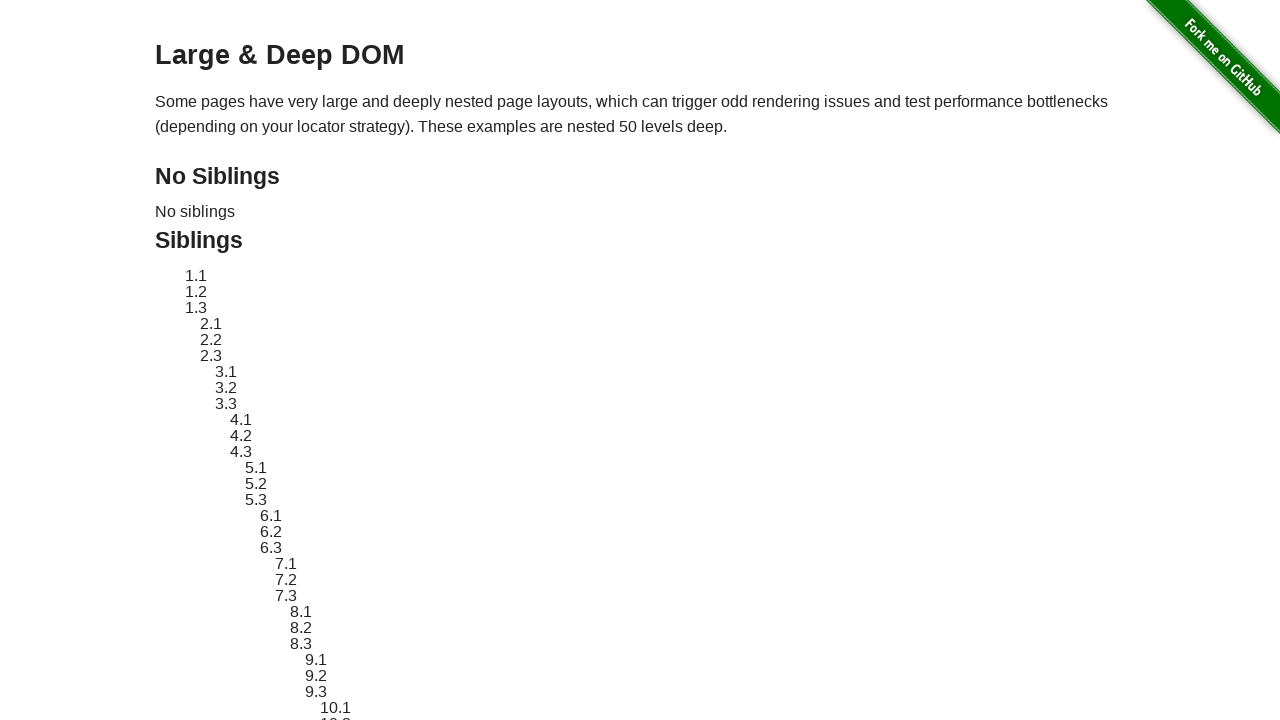

Retrieved original style attribute from element
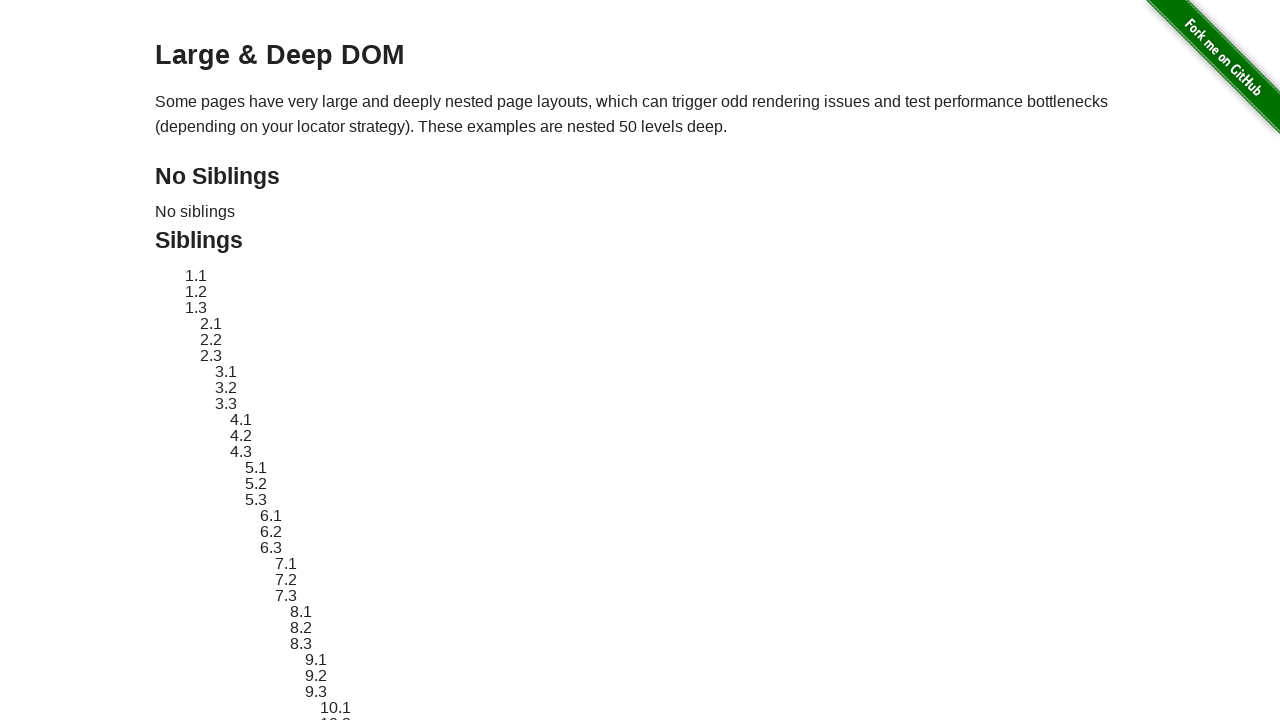

Applied red dashed border style to element using JavaScript
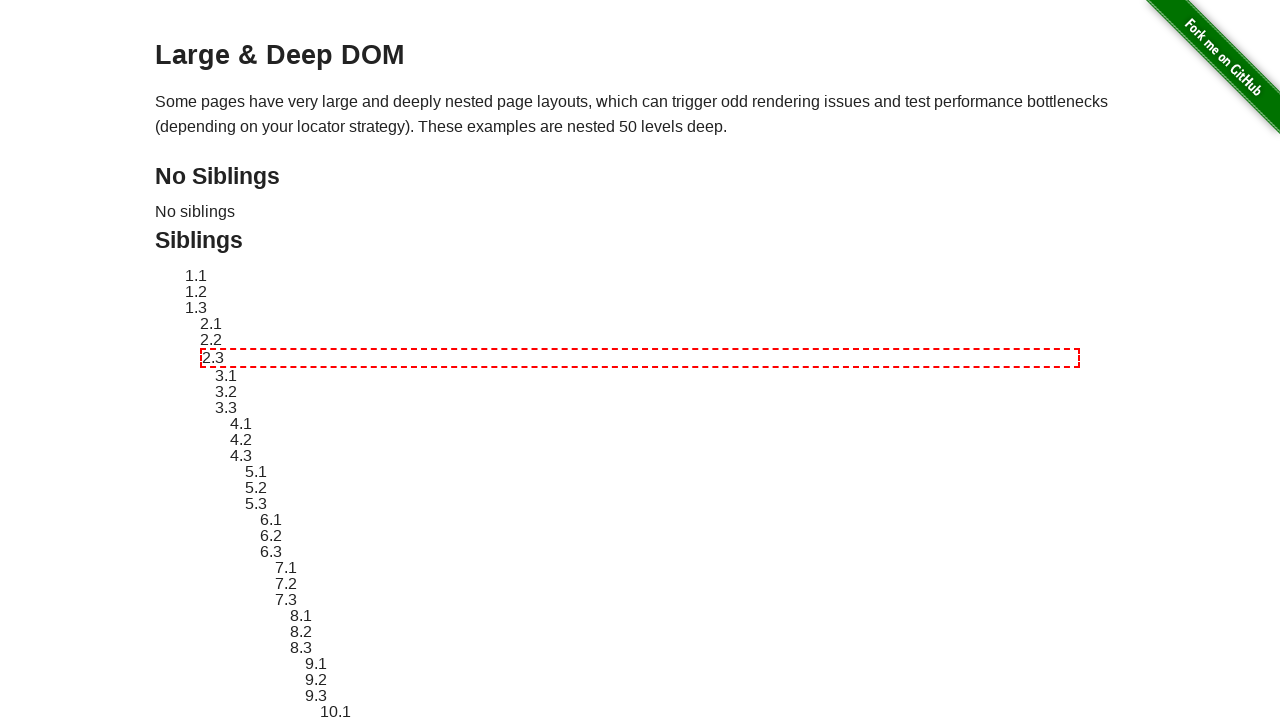

Waited 3 seconds with element highlighted
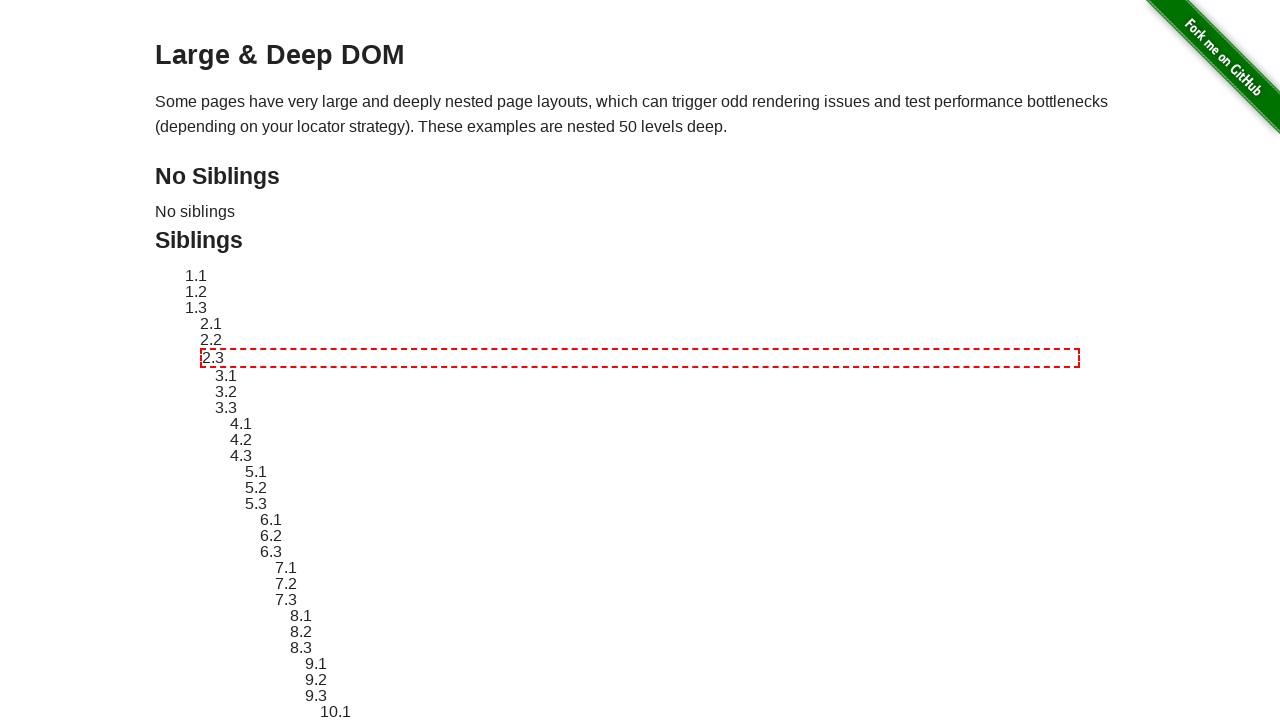

Reverted element style back to original
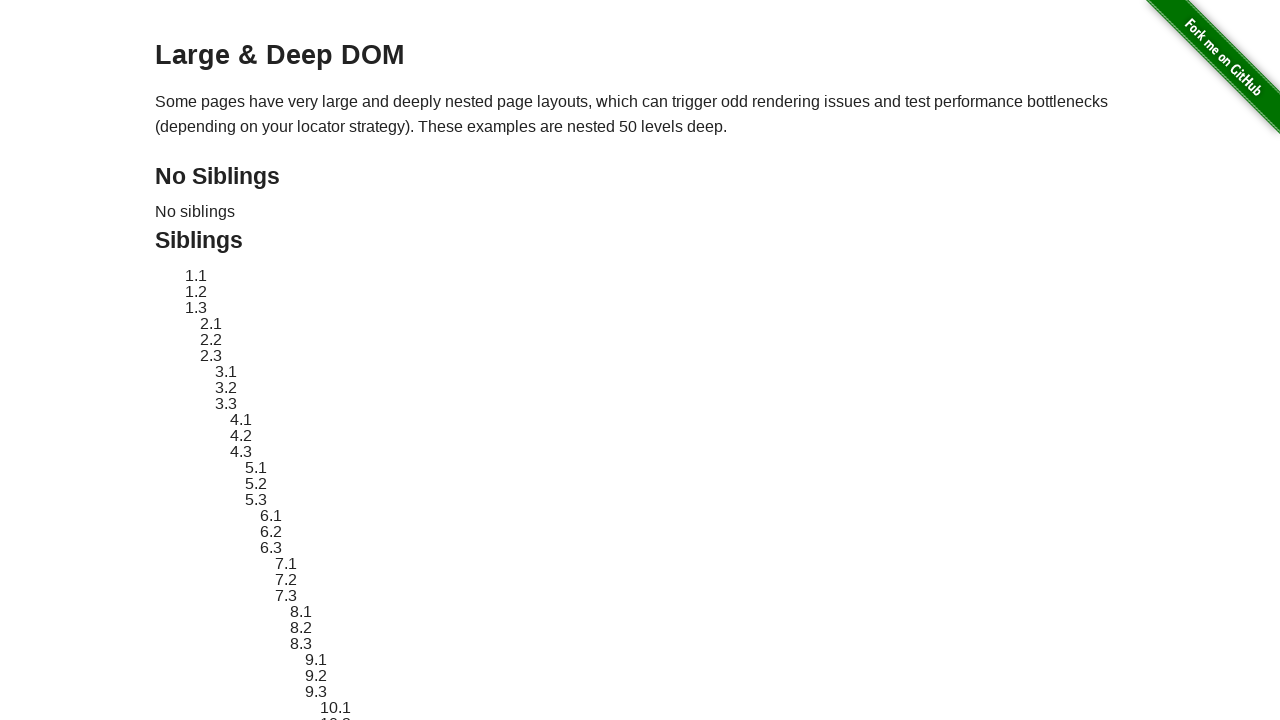

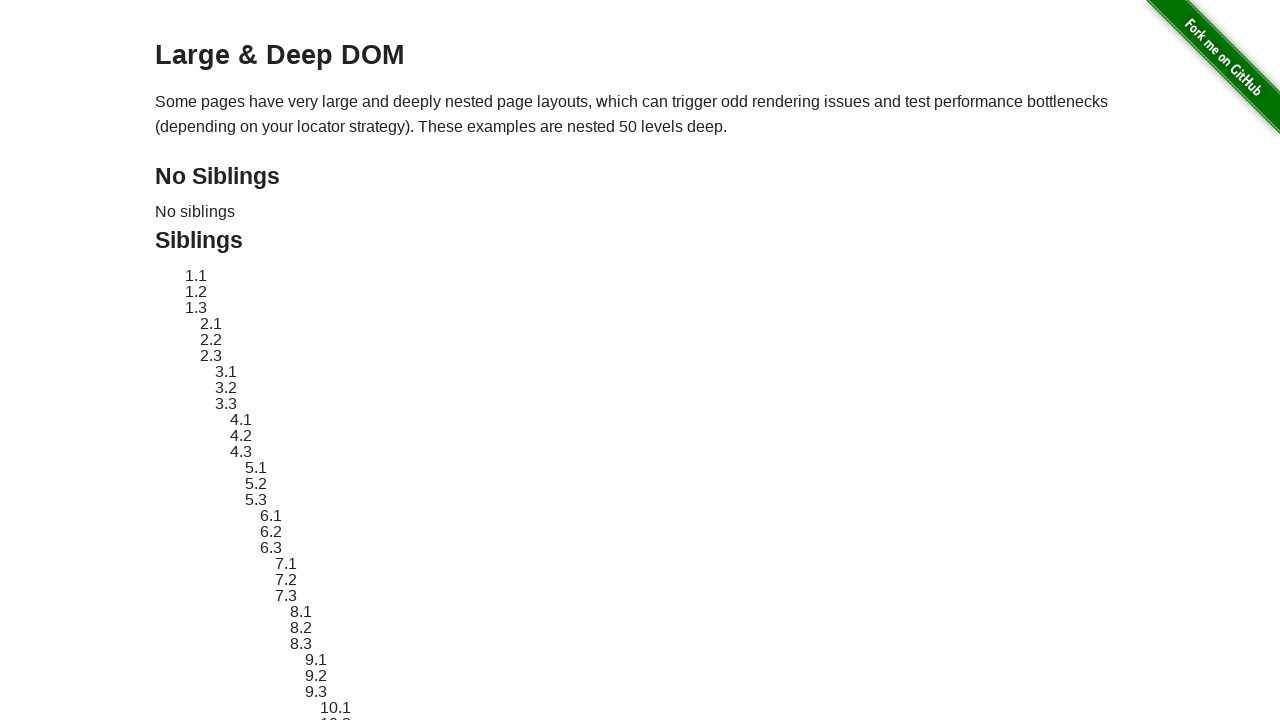